Navigates to testotomasyonu.com and verifies the URL contains "testotomasyonu"

Starting URL: https://www.testotomasyonu.com

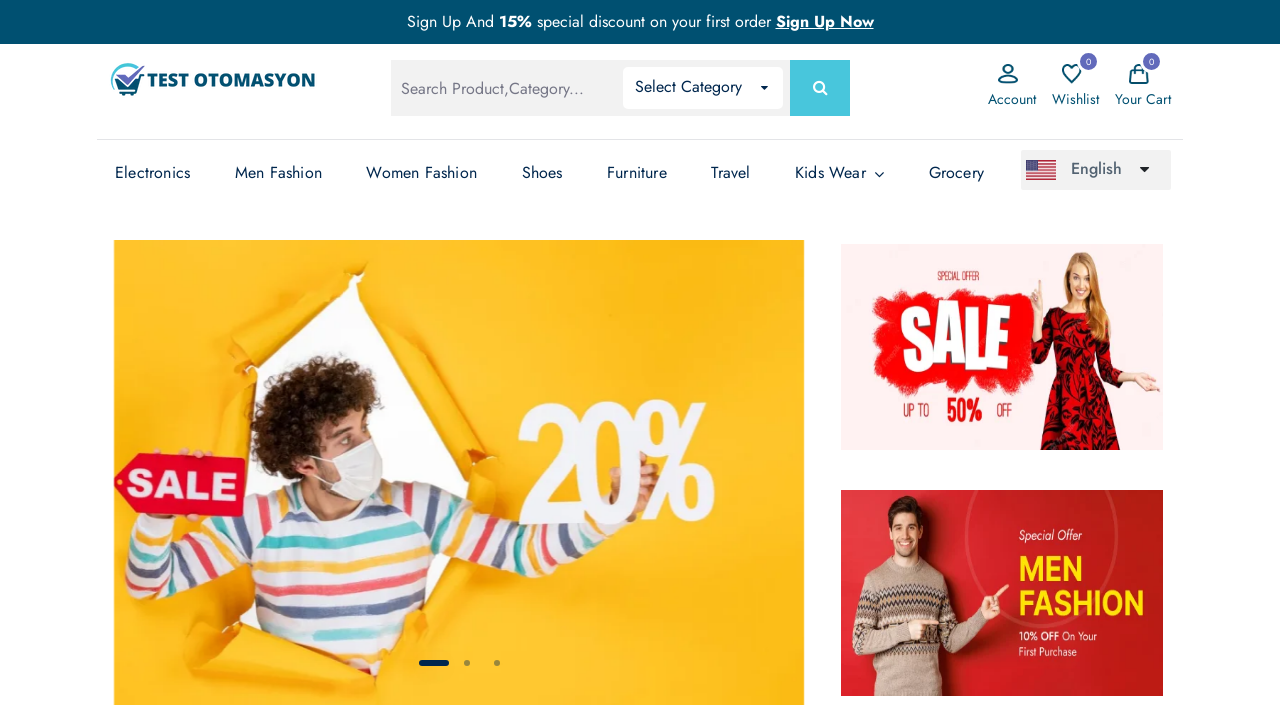

Navigated to https://www.testotomasyonu.com
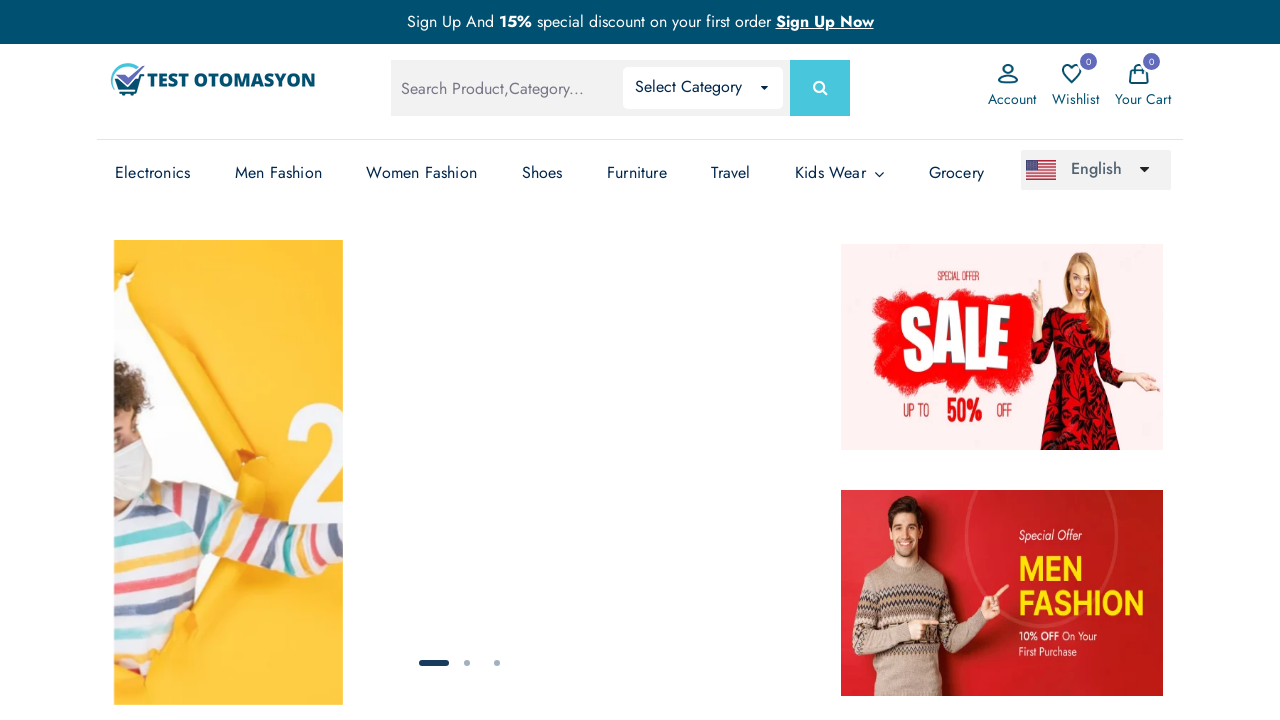

Verified that URL contains 'testotomasyonu'
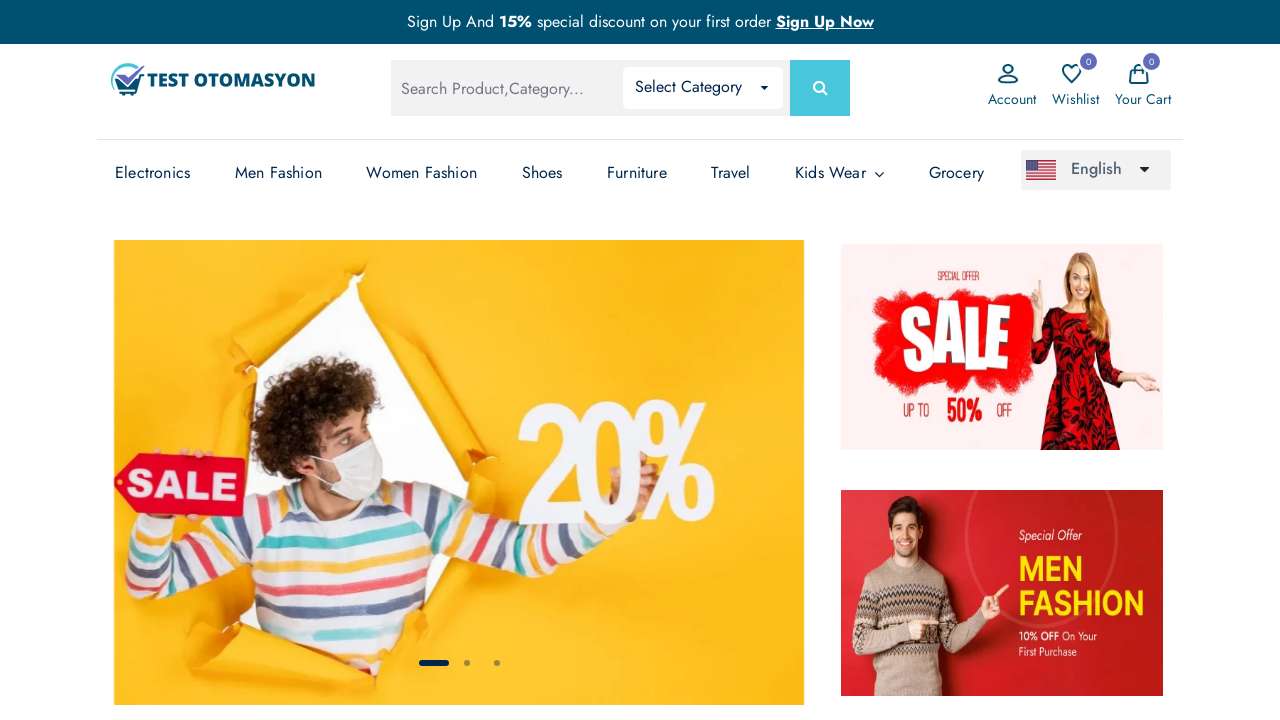

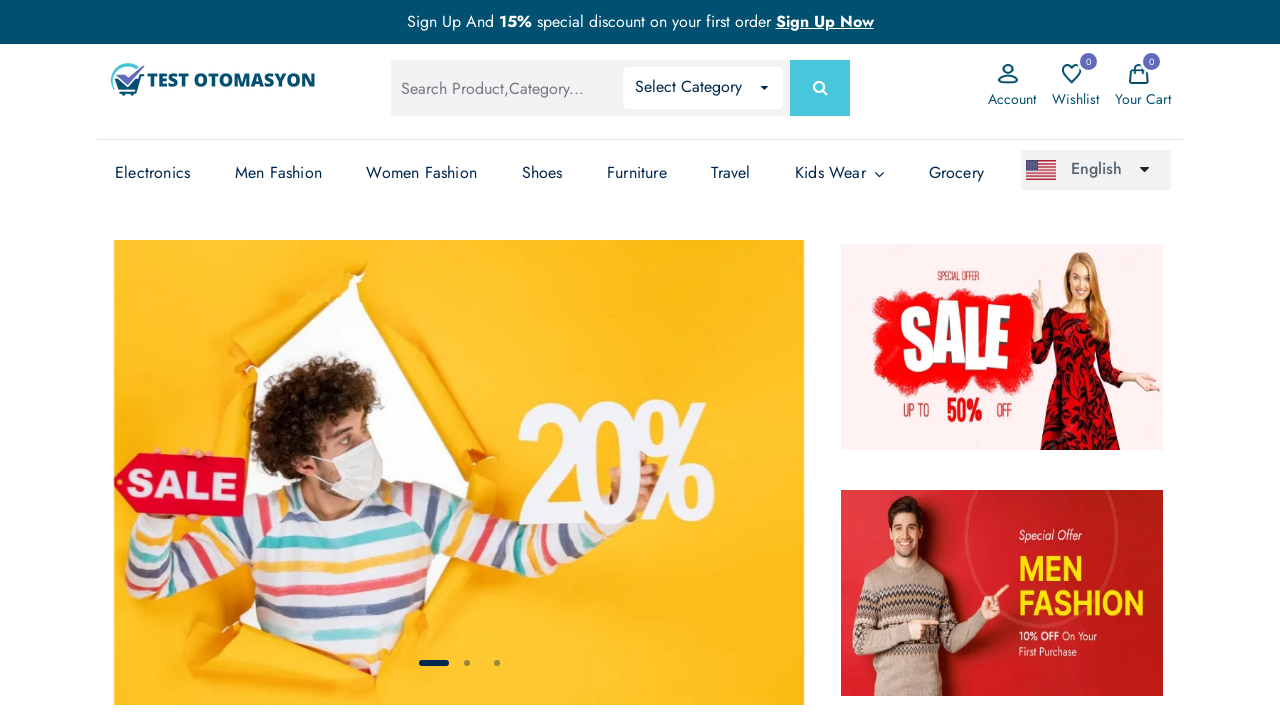